Tests JavaScript prompt alert handling by clicking a button to trigger a prompt, entering text into the prompt dialog, accepting it, and verifying the result message is displayed.

Starting URL: https://training-support.net/webelements/alerts

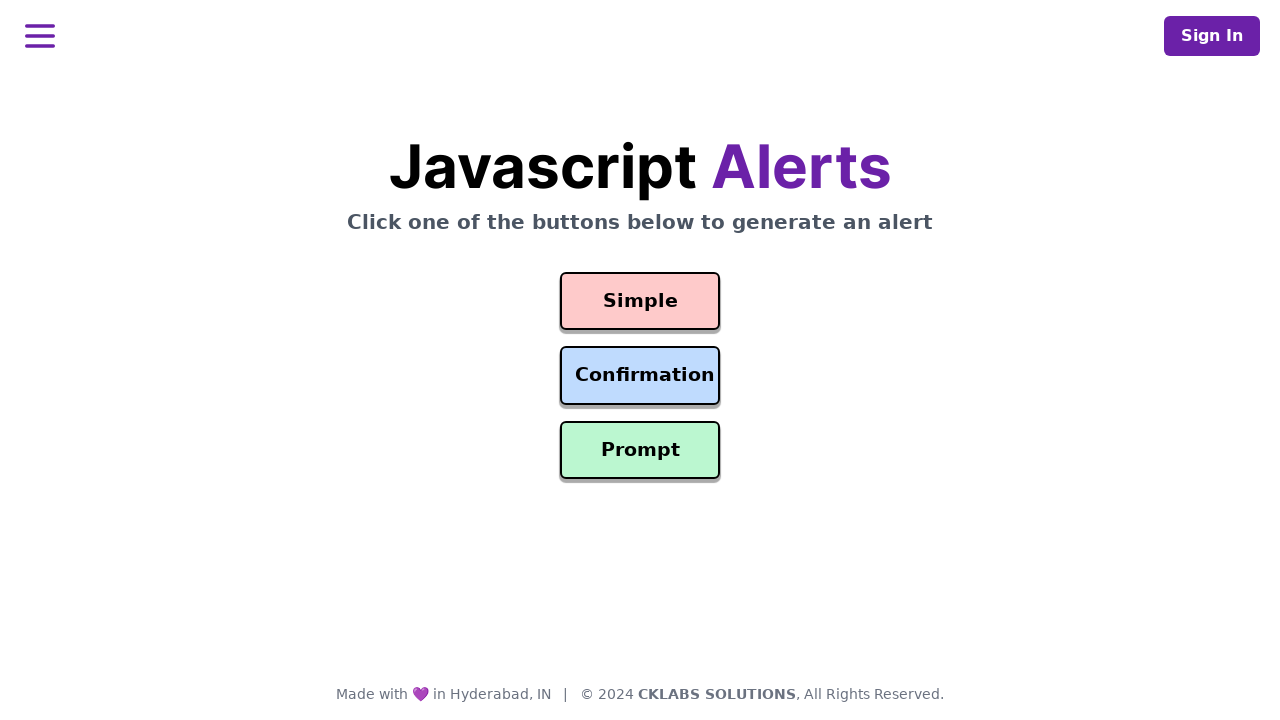

Clicked prompt button to trigger alert at (640, 450) on #prompt
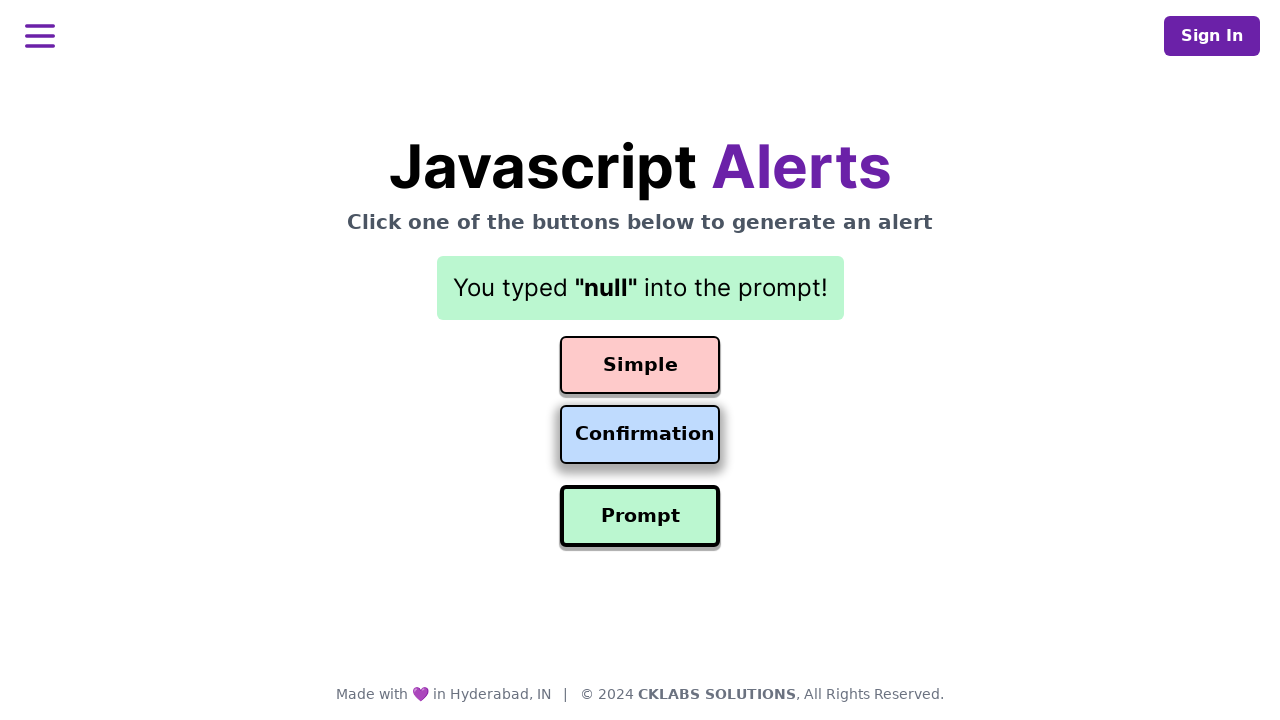

Set up dialog handler to accept prompt with text 'Awesome!'
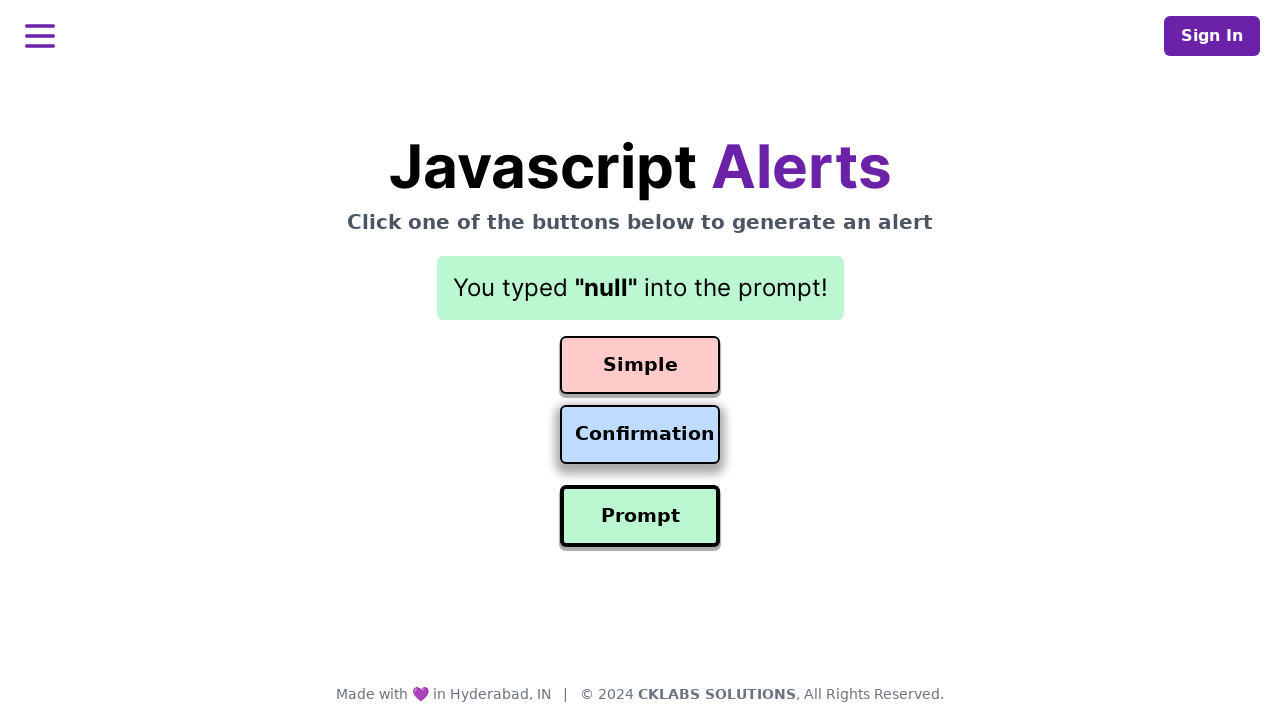

Clicked prompt button again with dialog handler active at (640, 516) on #prompt
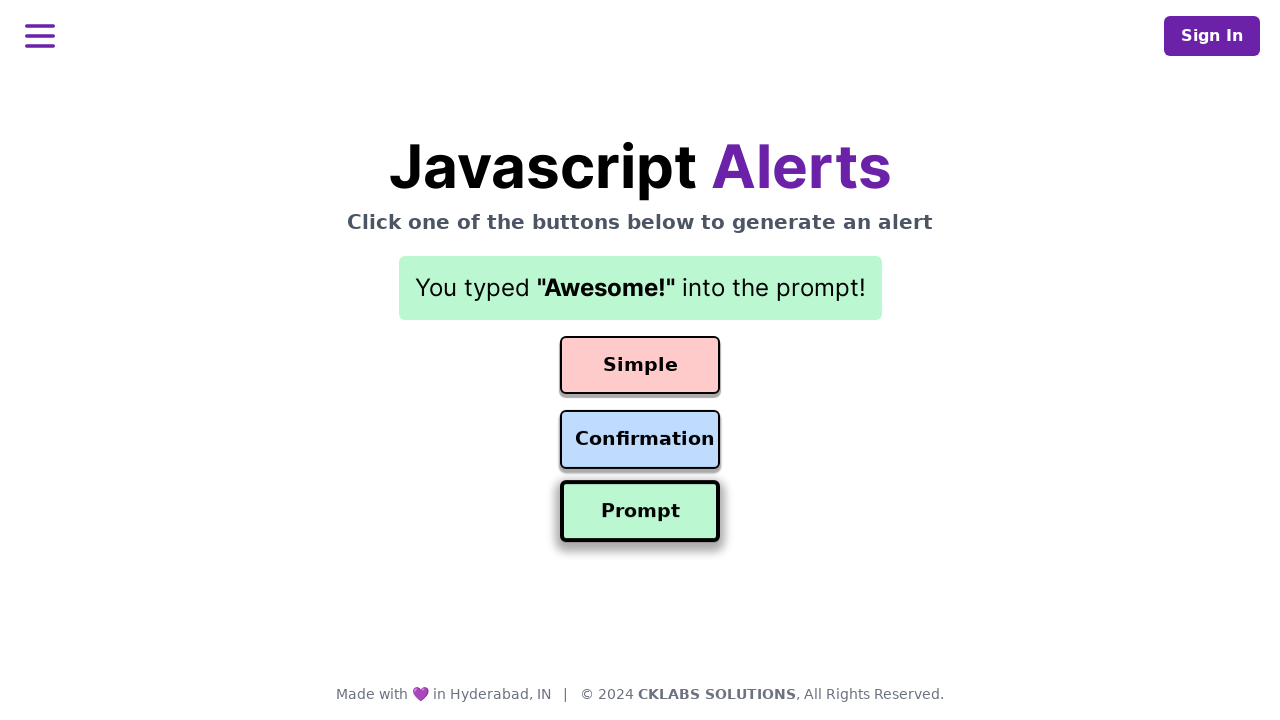

Verified result message appeared after accepting prompt
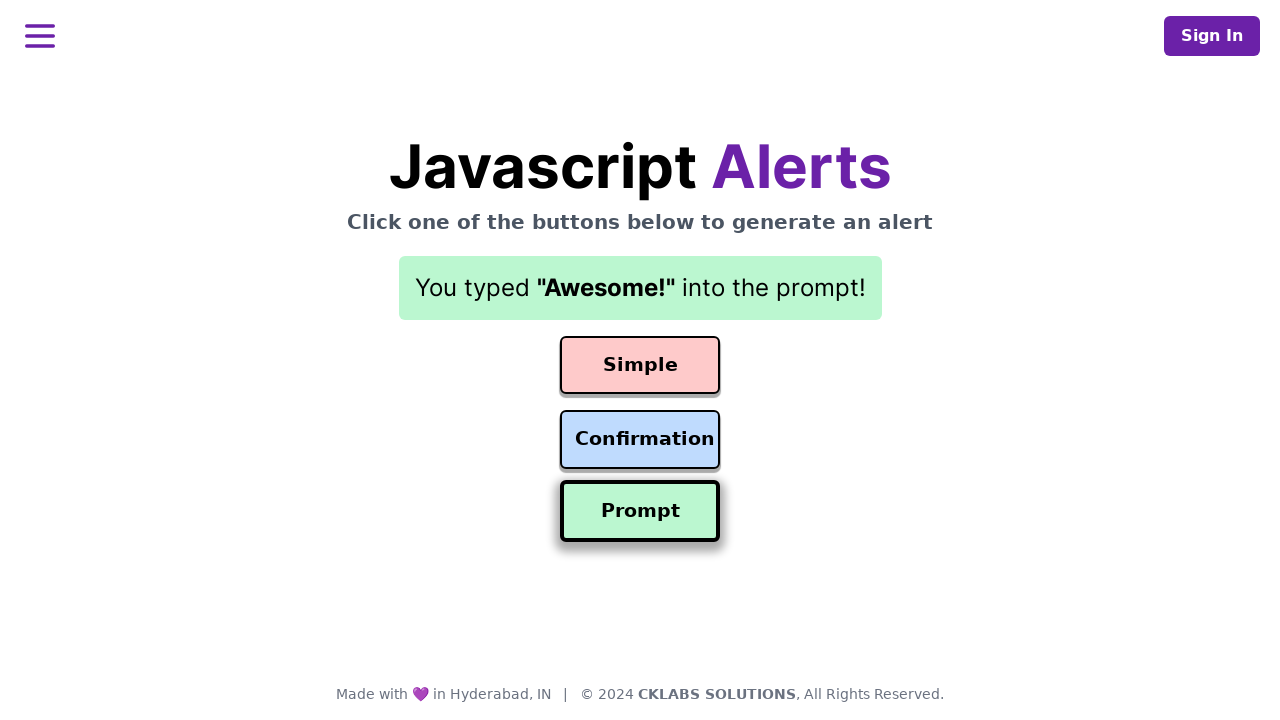

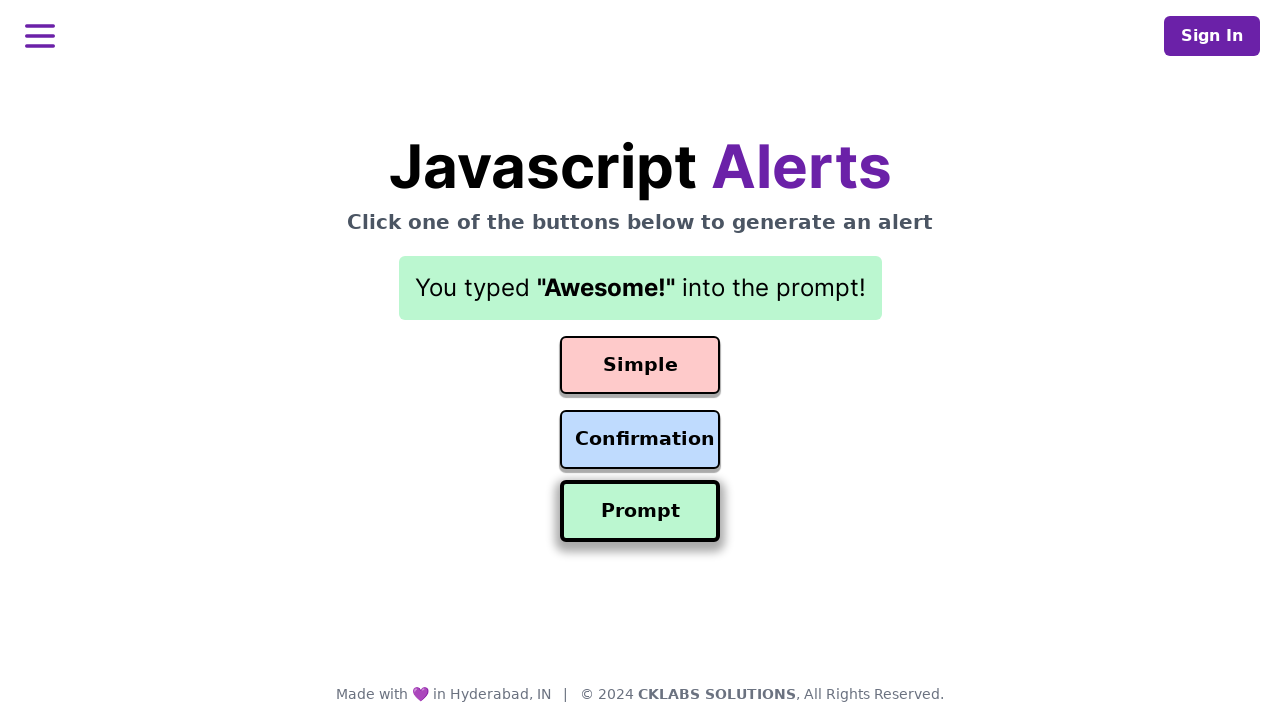